Tests a form submission workflow that retrieves a hidden value from an element's attribute, performs a mathematical calculation, fills in the answer, checks required checkboxes, and submits the form

Starting URL: http://suninjuly.github.io/get_attribute.html

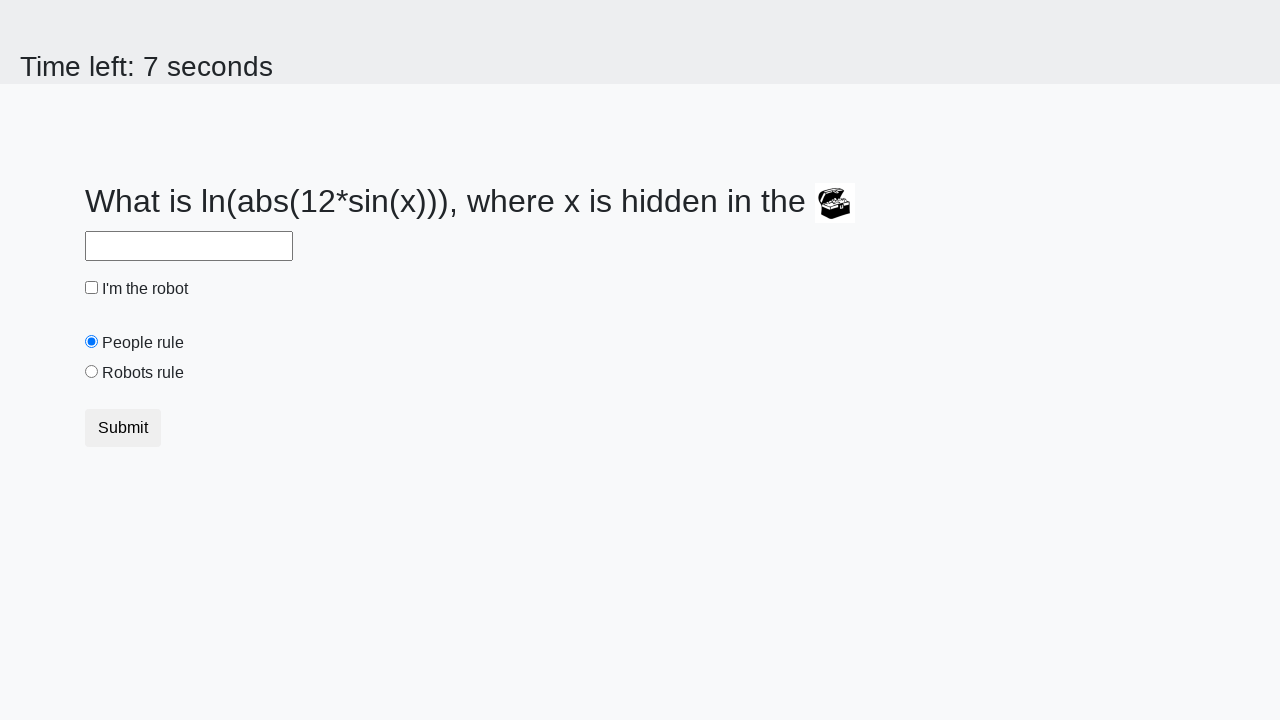

Located treasure element with hidden value
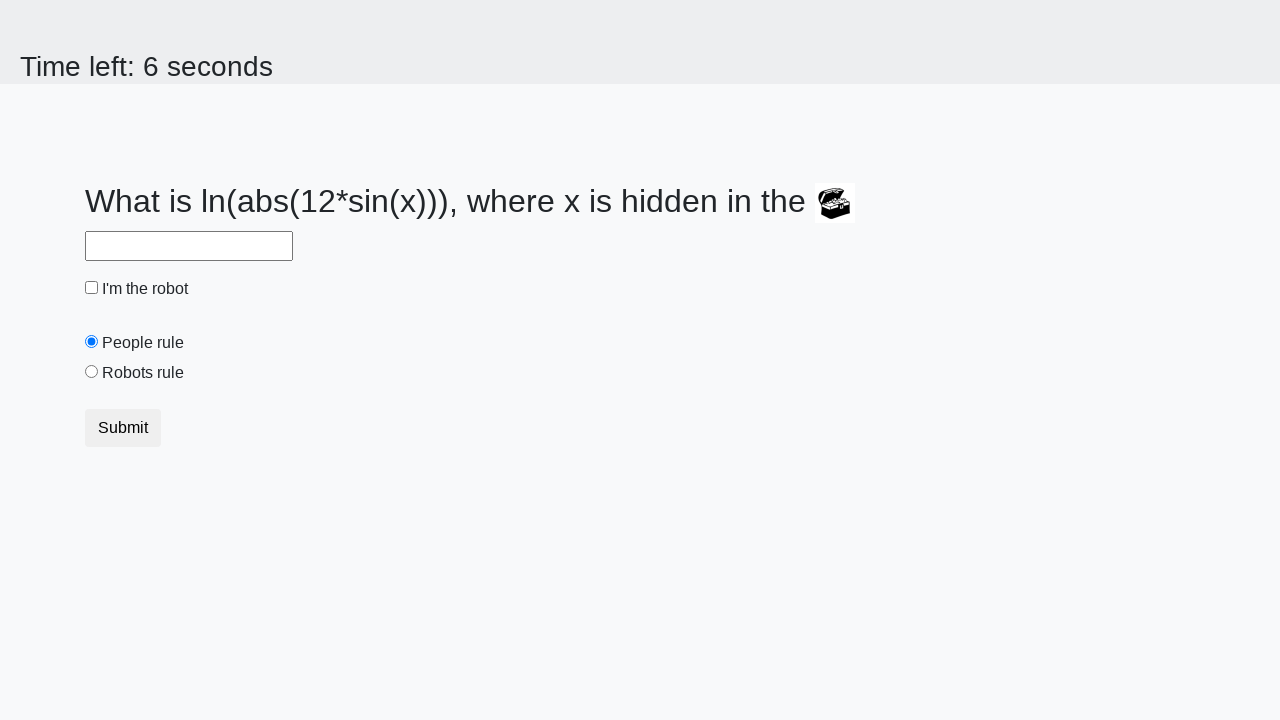

Retrieved hidden value from treasure element's valuex attribute
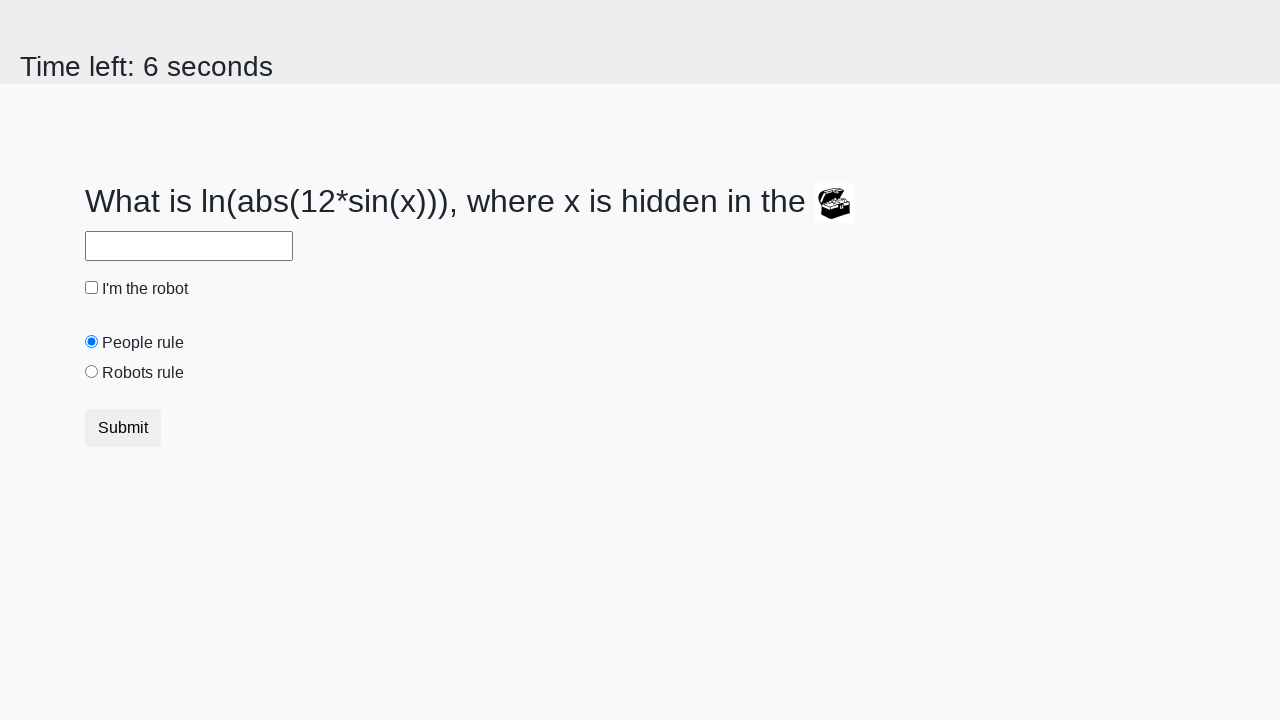

Calculated answer using mathematical formula: log(abs(12*sin(x)))
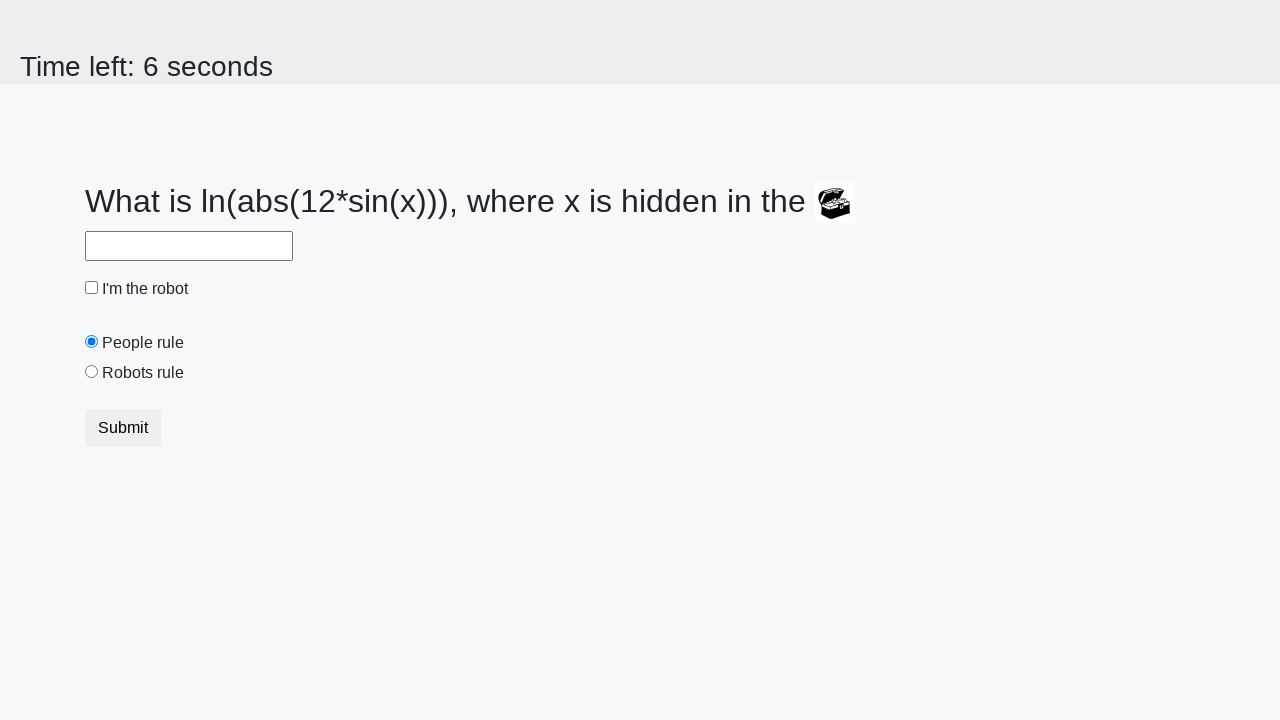

Filled answer field with calculated value on #answer
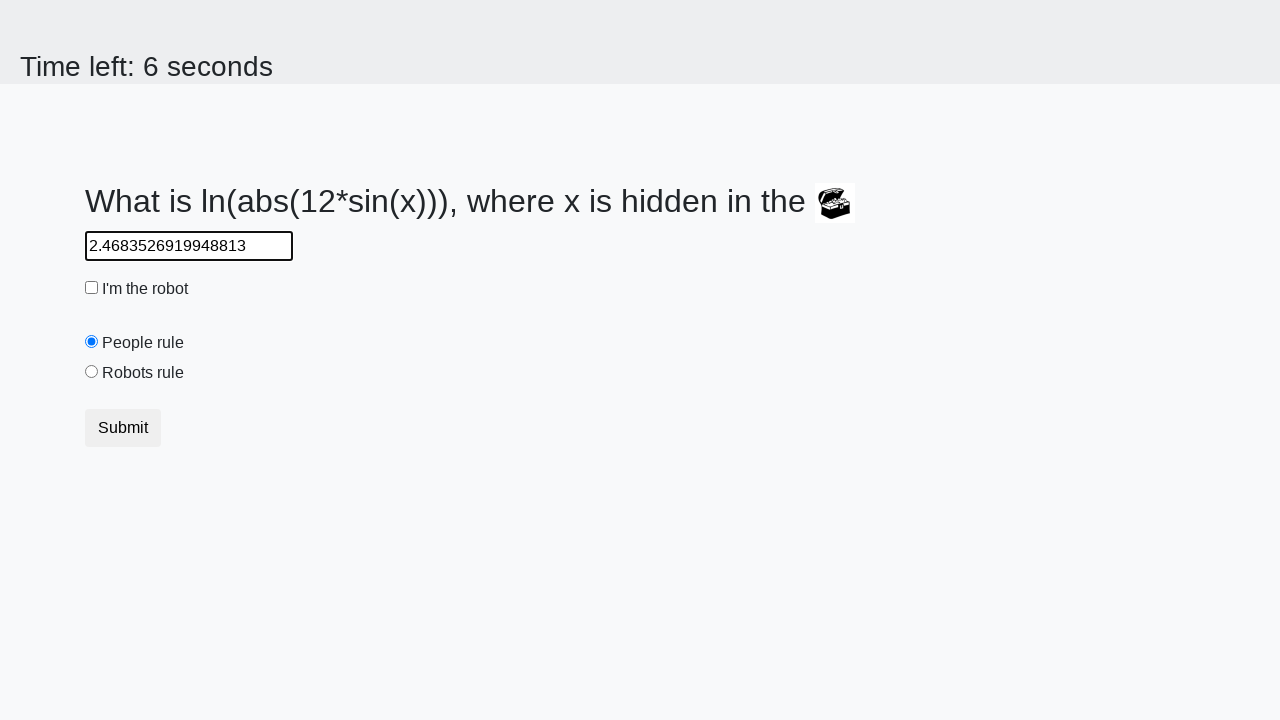

Checked the robot checkbox at (92, 288) on #robotCheckbox
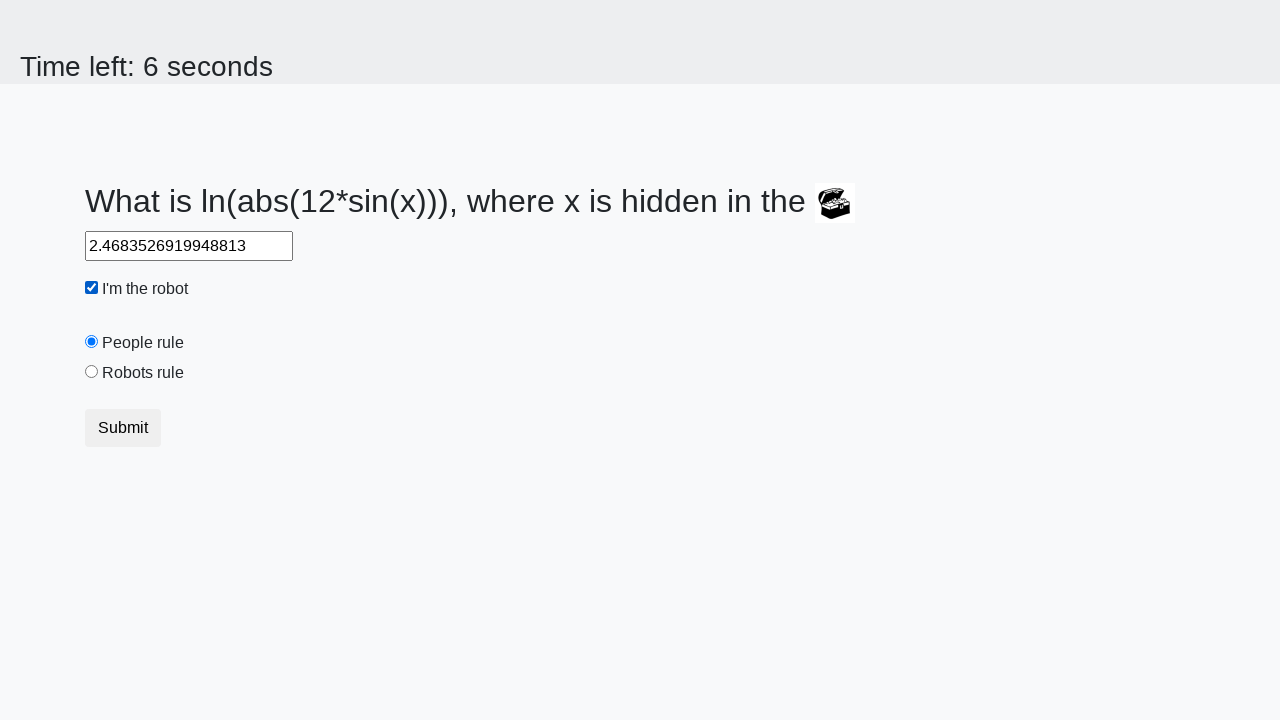

Checked the robots rule checkbox at (92, 372) on #robotsRule
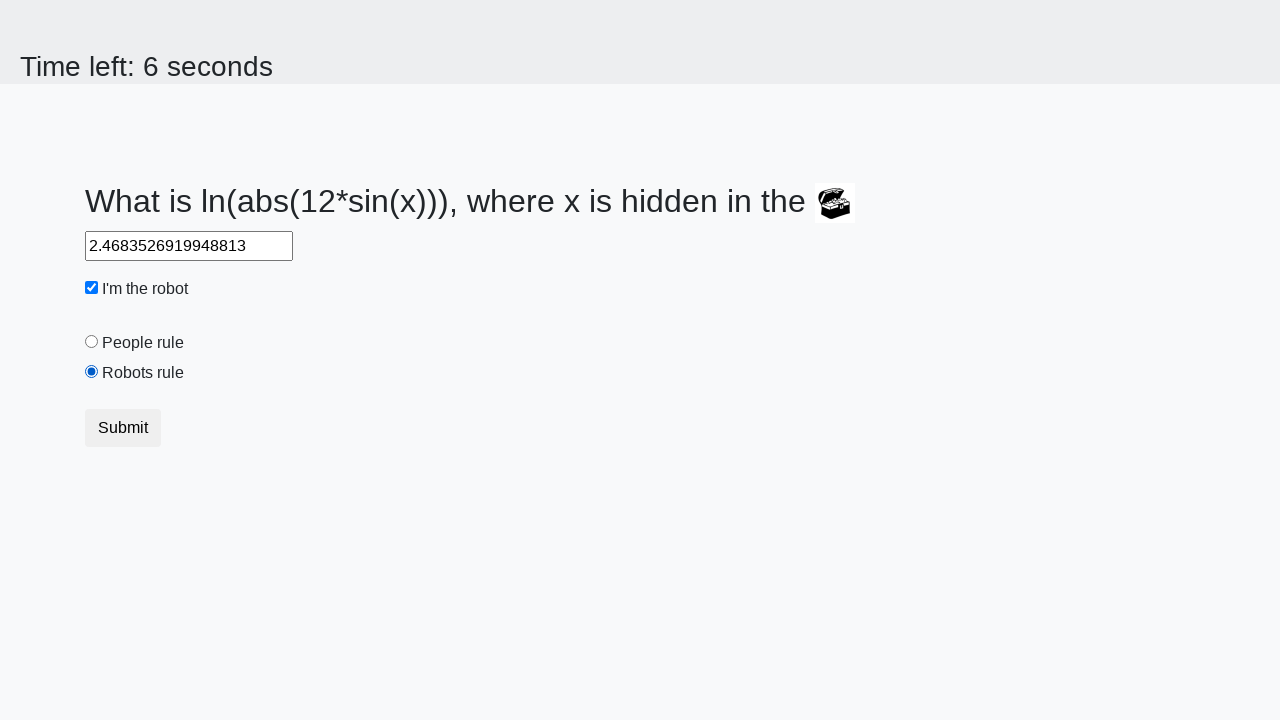

Clicked Submit button to submit form at (123, 428) on xpath=//button[text()='Submit']
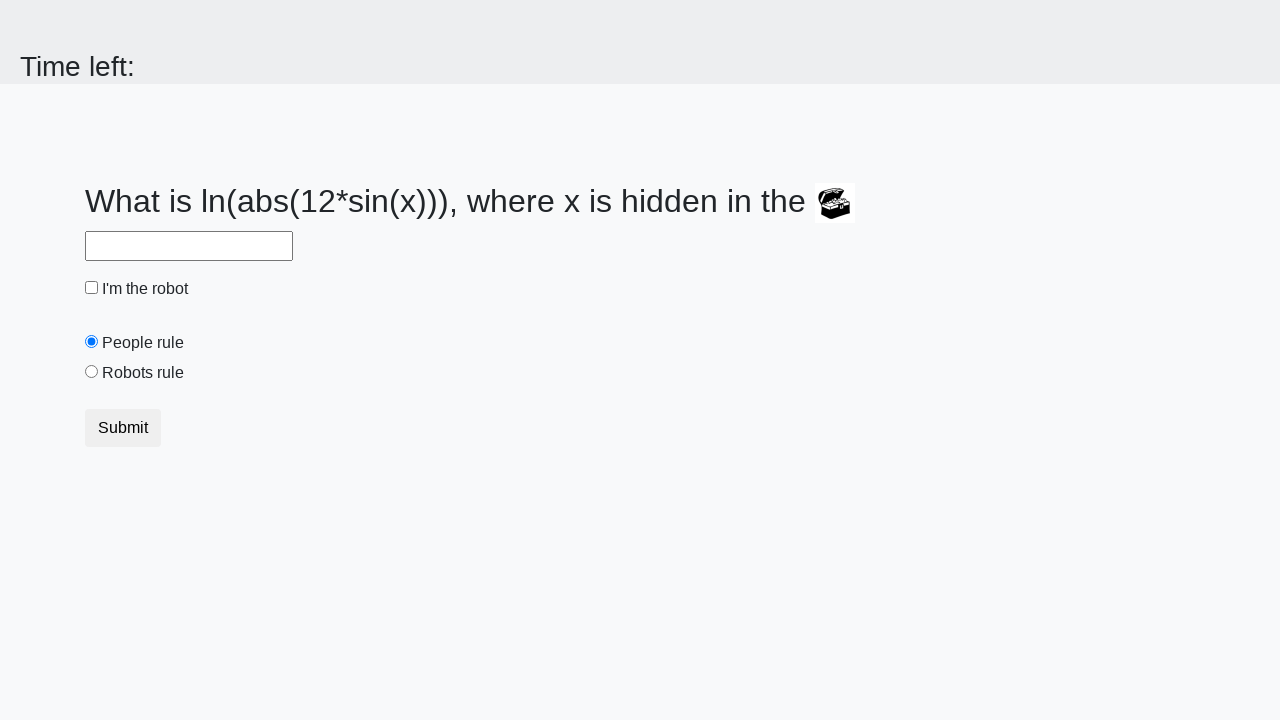

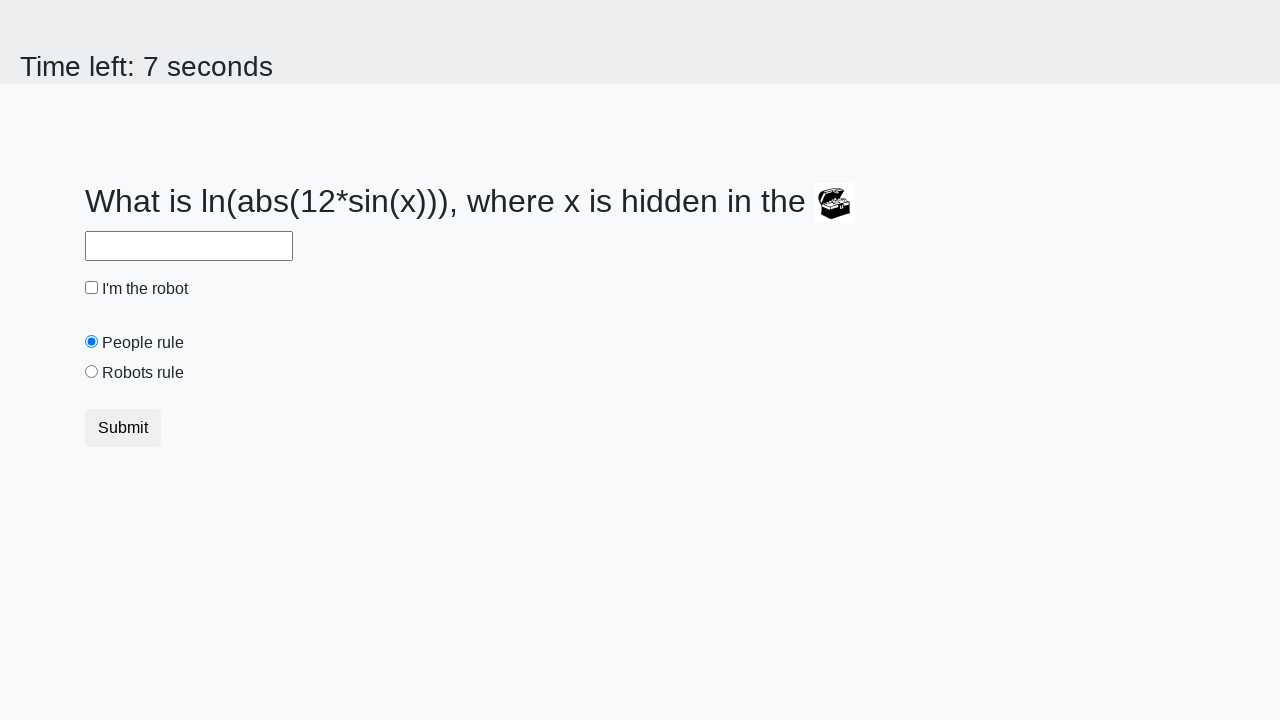